Navigates to Bewakoof website and verifies the page loads successfully

Starting URL: https://www.bewakoof.com/

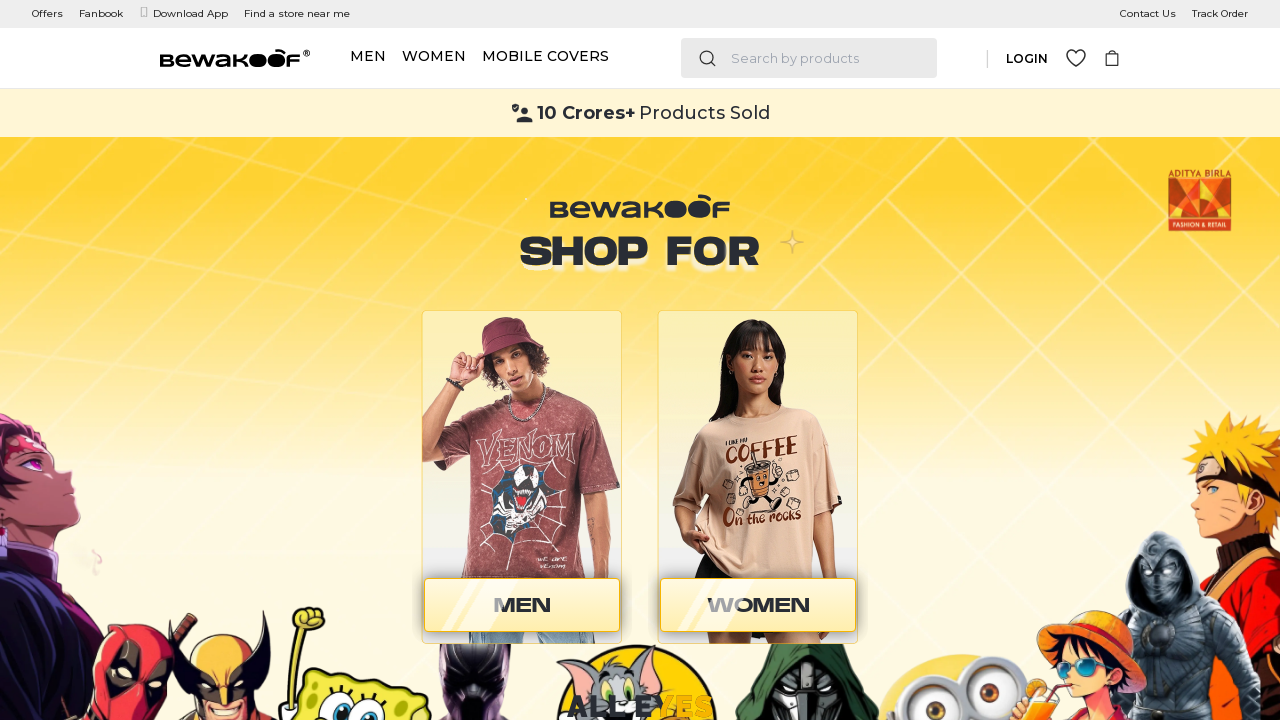

Waited for page to reach domcontentloaded state
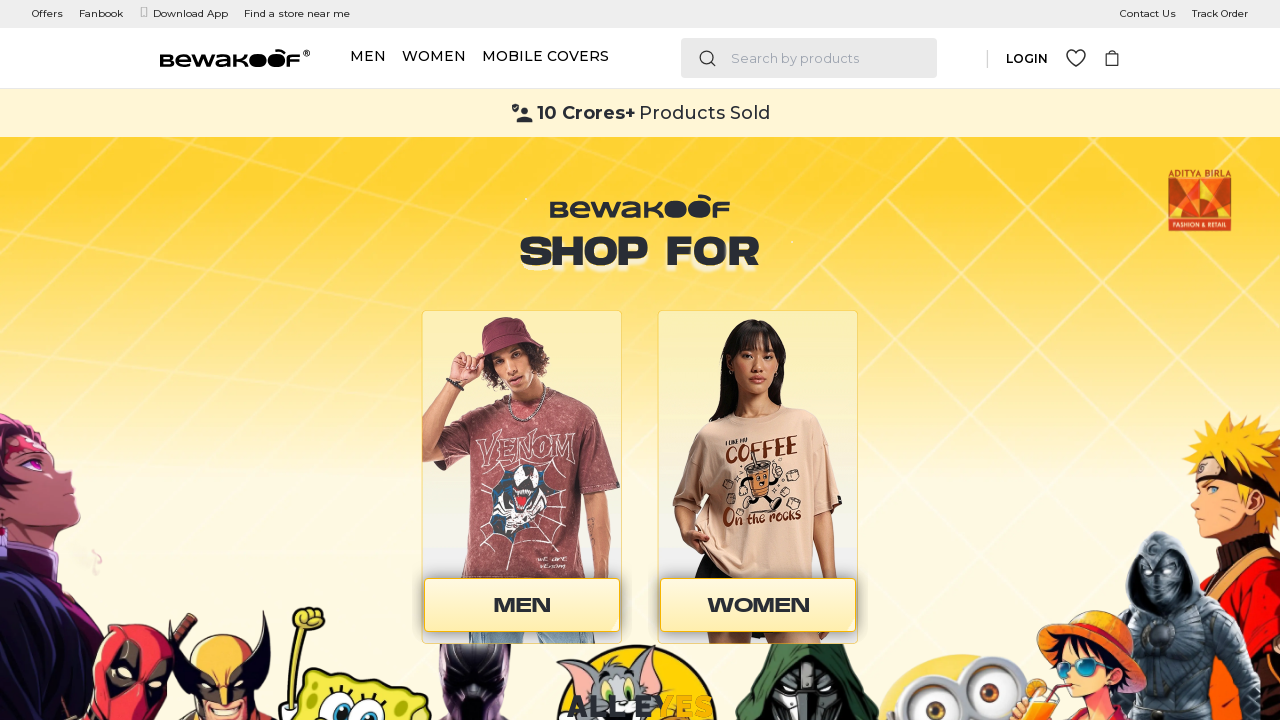

Retrieved page title: Online Fashion Shopping for Men, Women, Accessories - Bewakoof.com
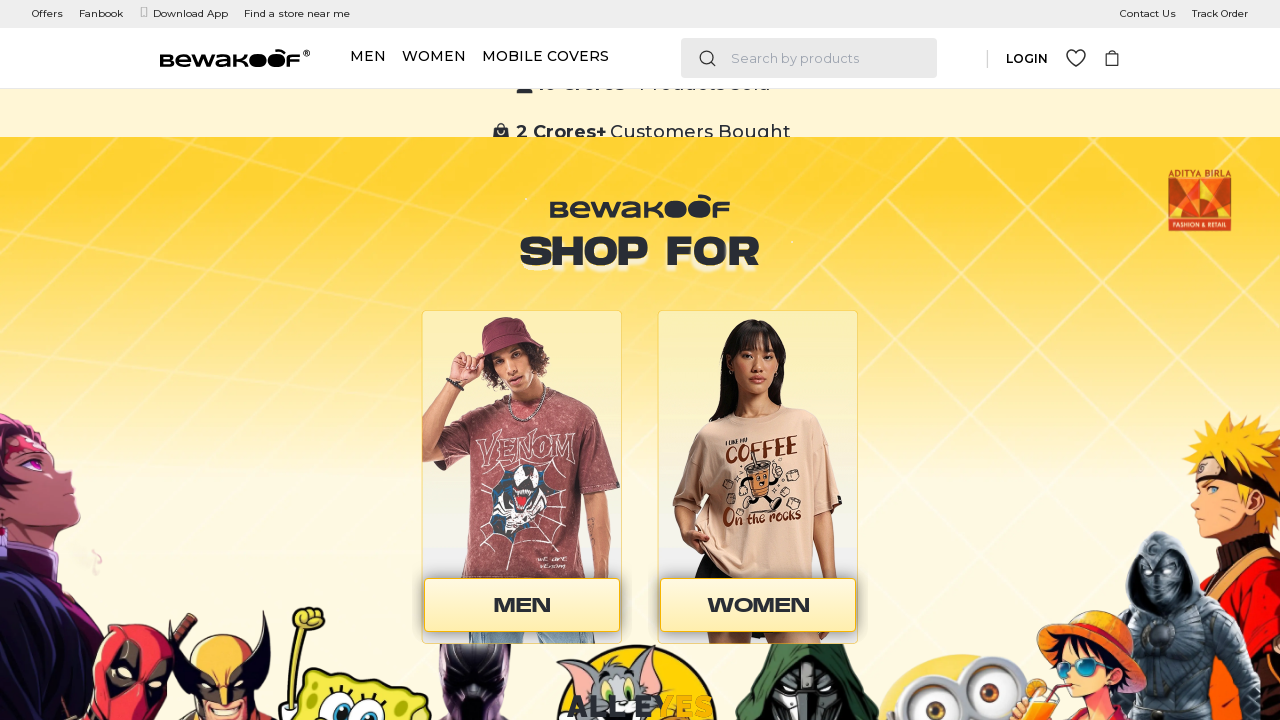

Printed page title to console
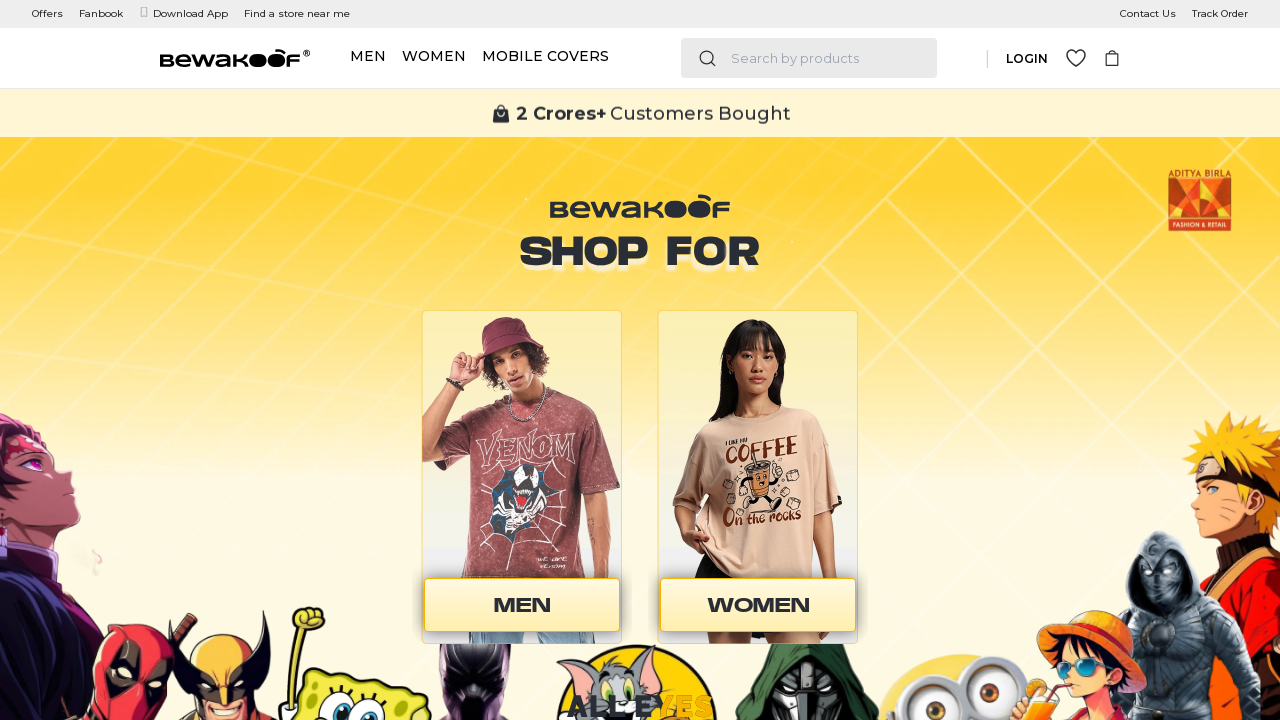

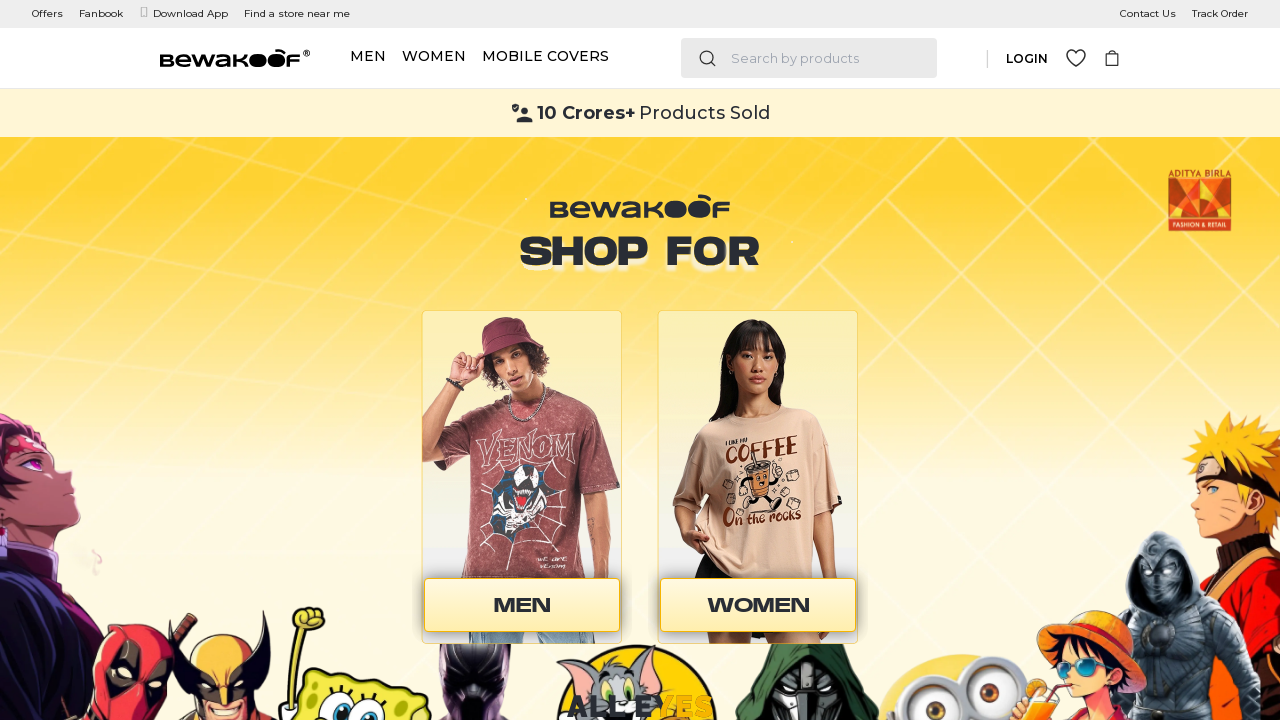